Tests the text box form on DemoQA by clicking Elements card, then Text Box, filling in personal information fields (name, email, addresses), and verifying the submitted data displays correctly

Starting URL: https://demoqa.com

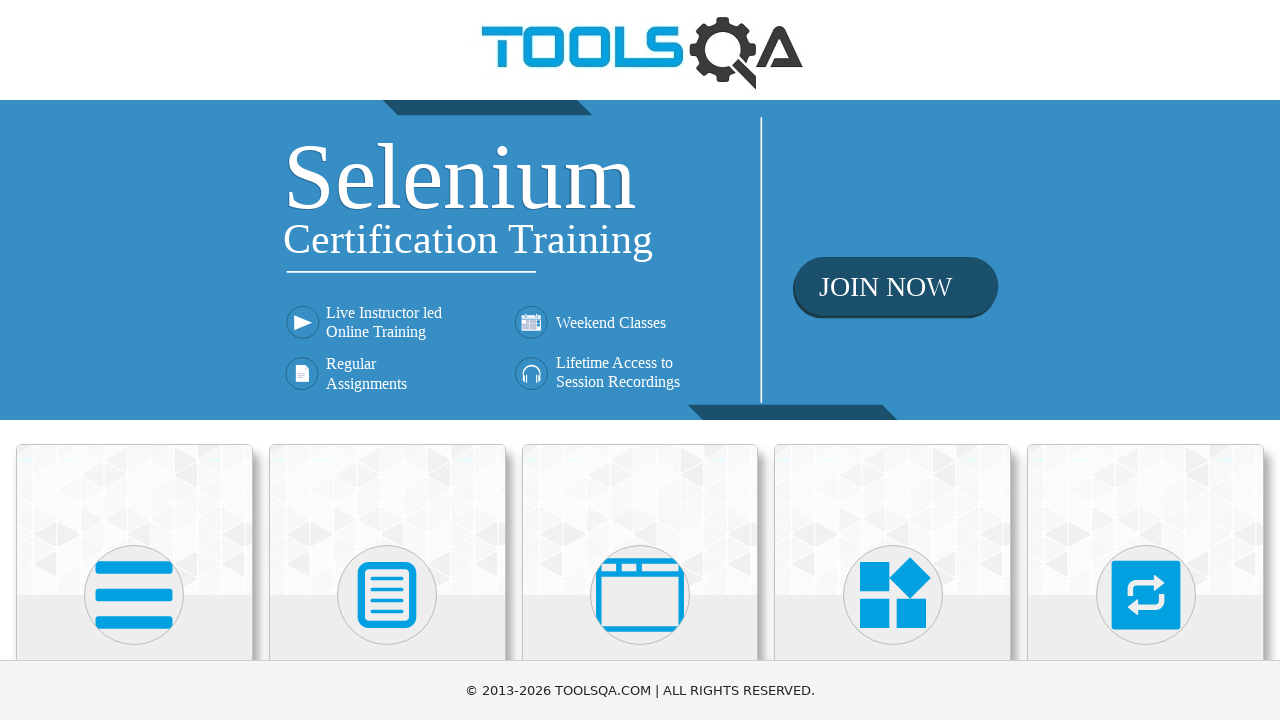

Scrolled Elements card into view
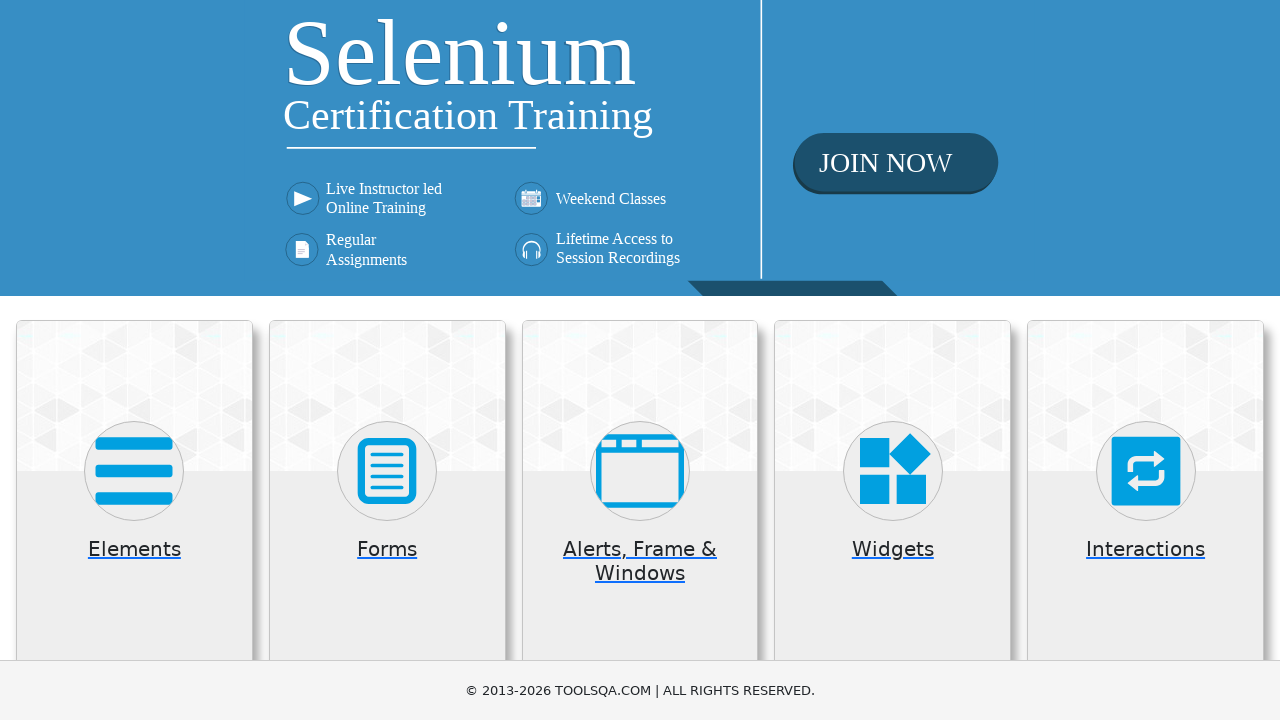

Clicked Elements card at (134, 520) on div.card.mt-4.top-card >> nth=0
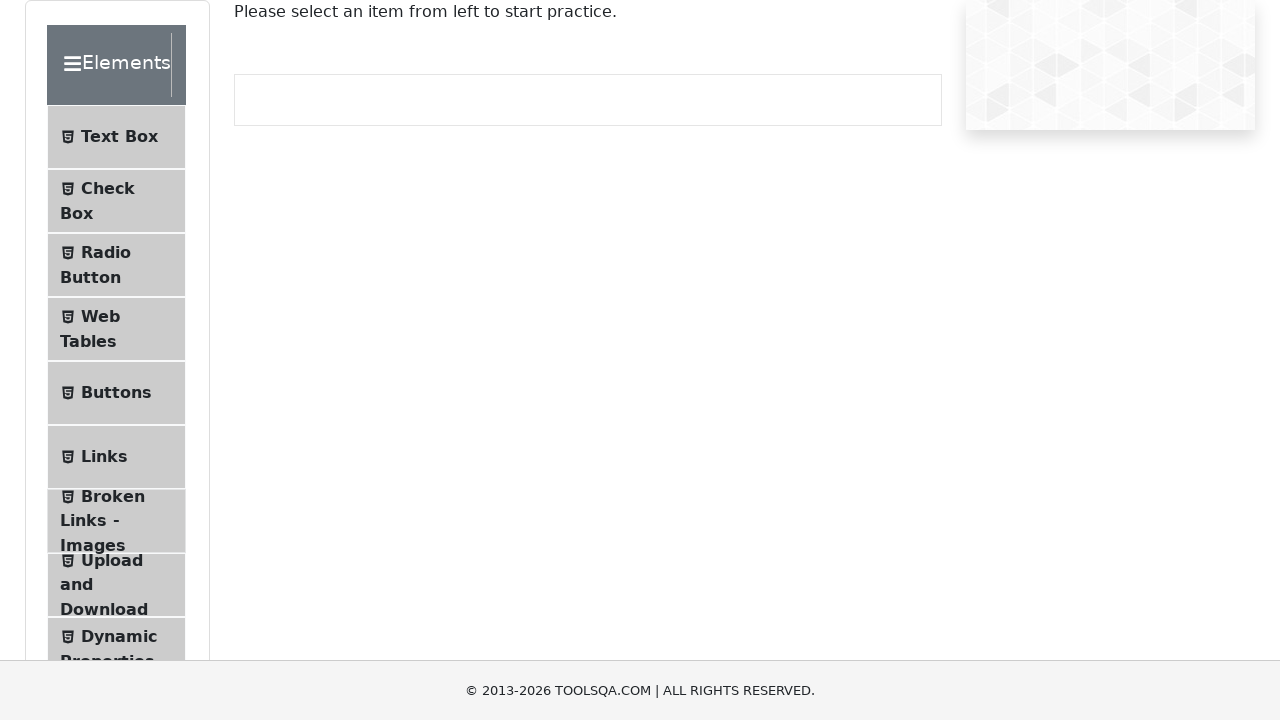

Scrolled Text Box menu item into view
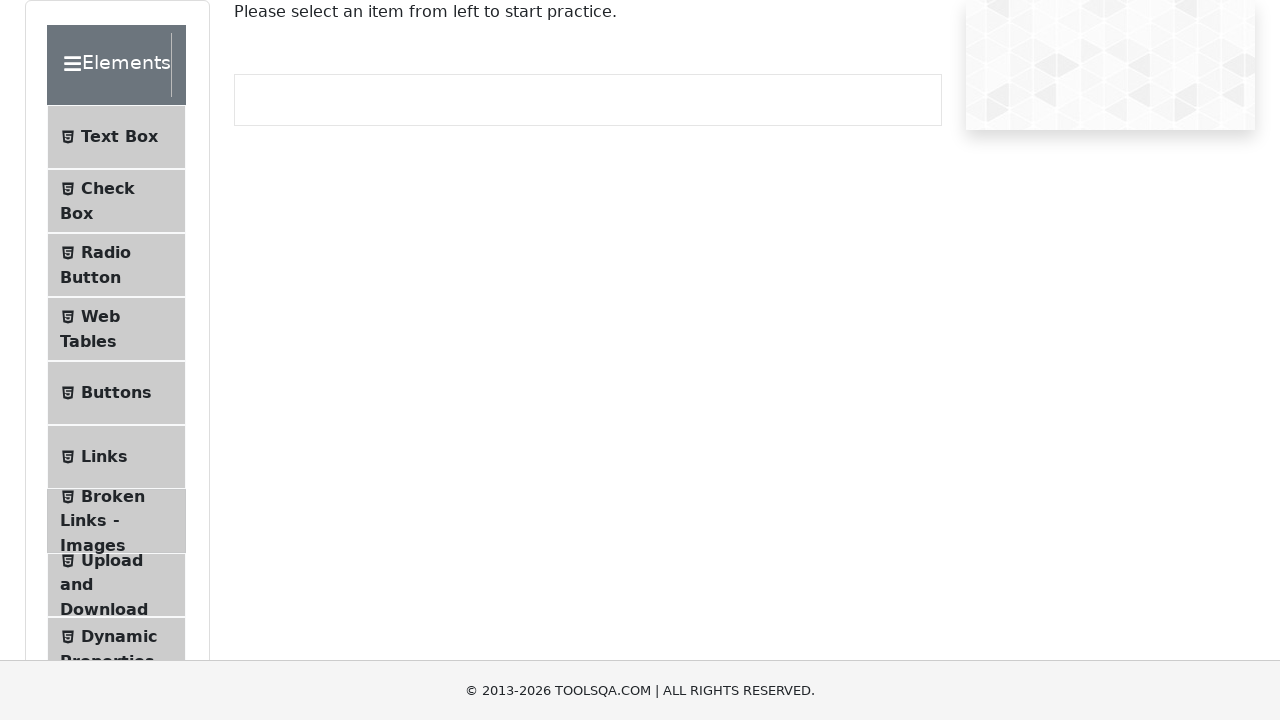

Clicked Text Box menu item at (116, 137) on div.element-list.collapse.show li#item-0
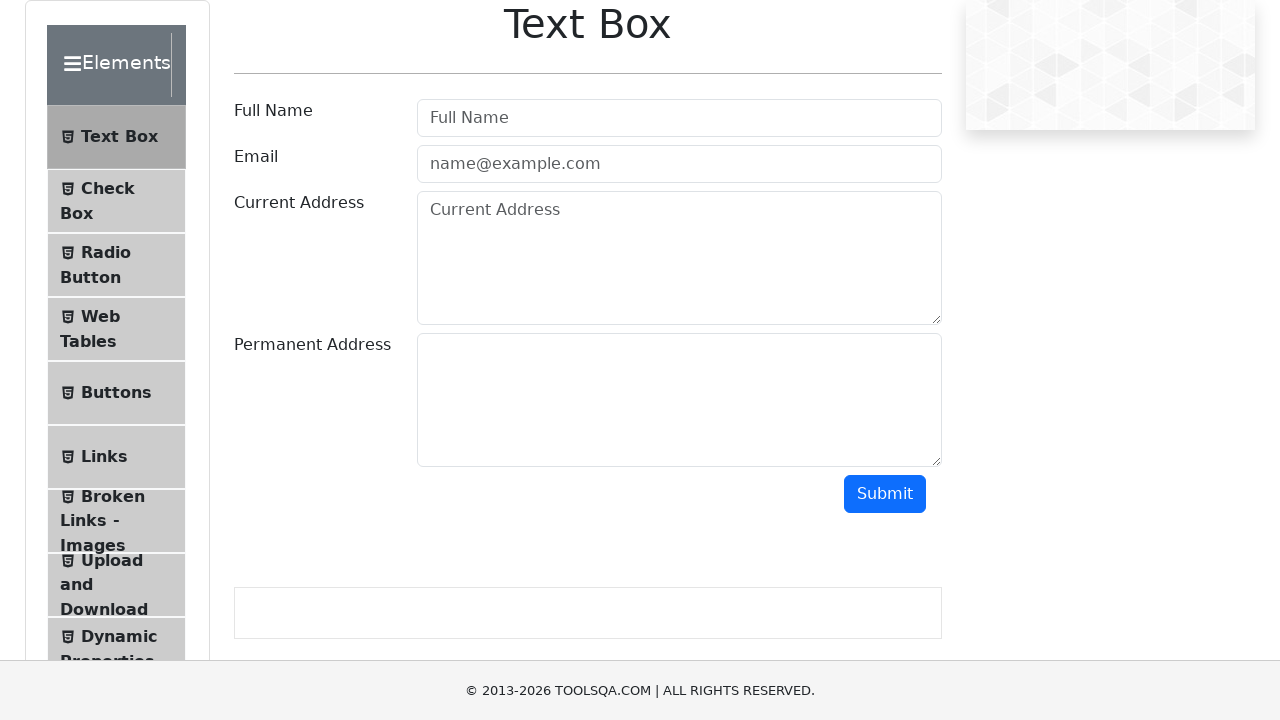

Filled Full Name field with 'Jane Doe' on input[placeholder='Full Name']
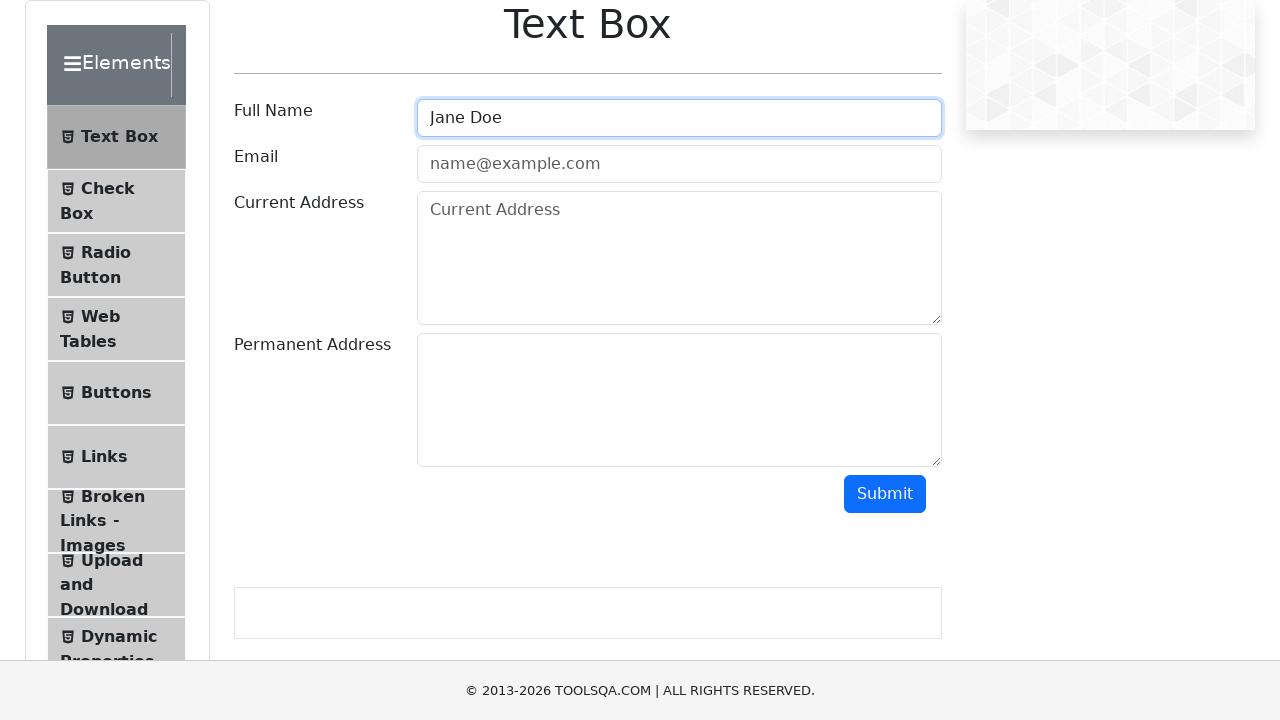

Filled Email field with 'janedoe@yahoo.com' on #userEmail
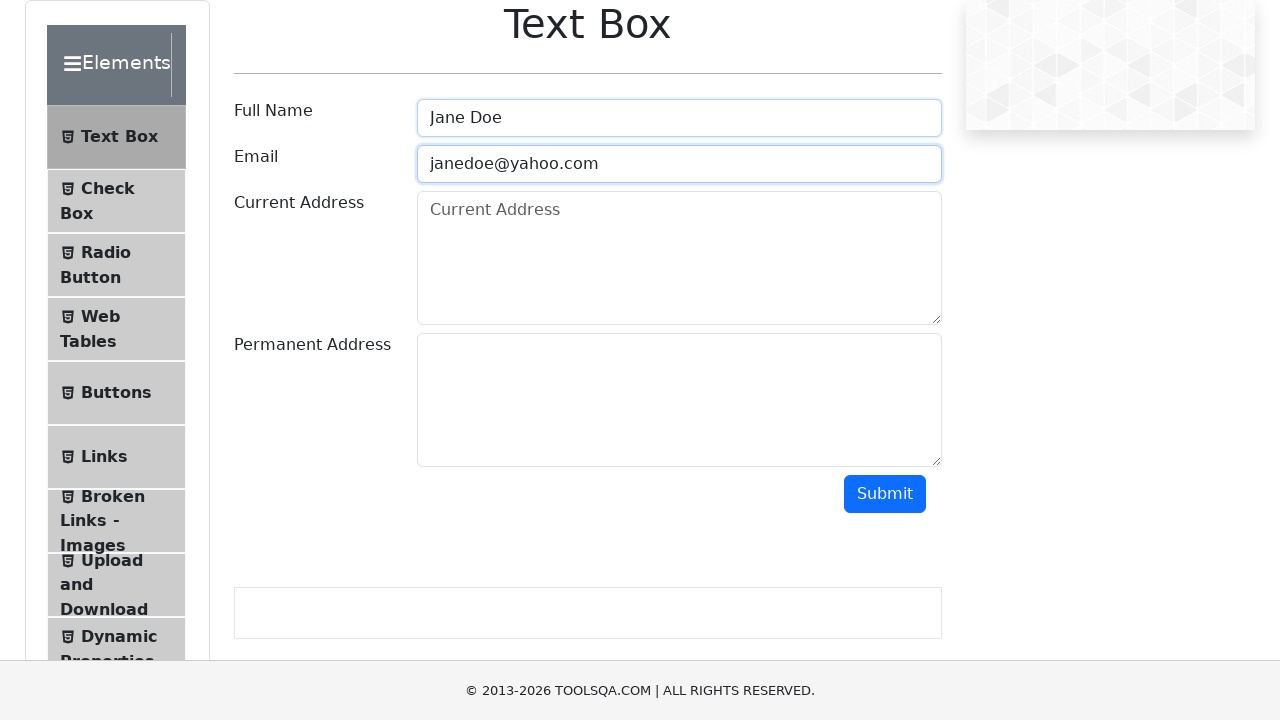

Filled Current Address field with 'Pushkin's street, Kolotushkin's house' on #currentAddress
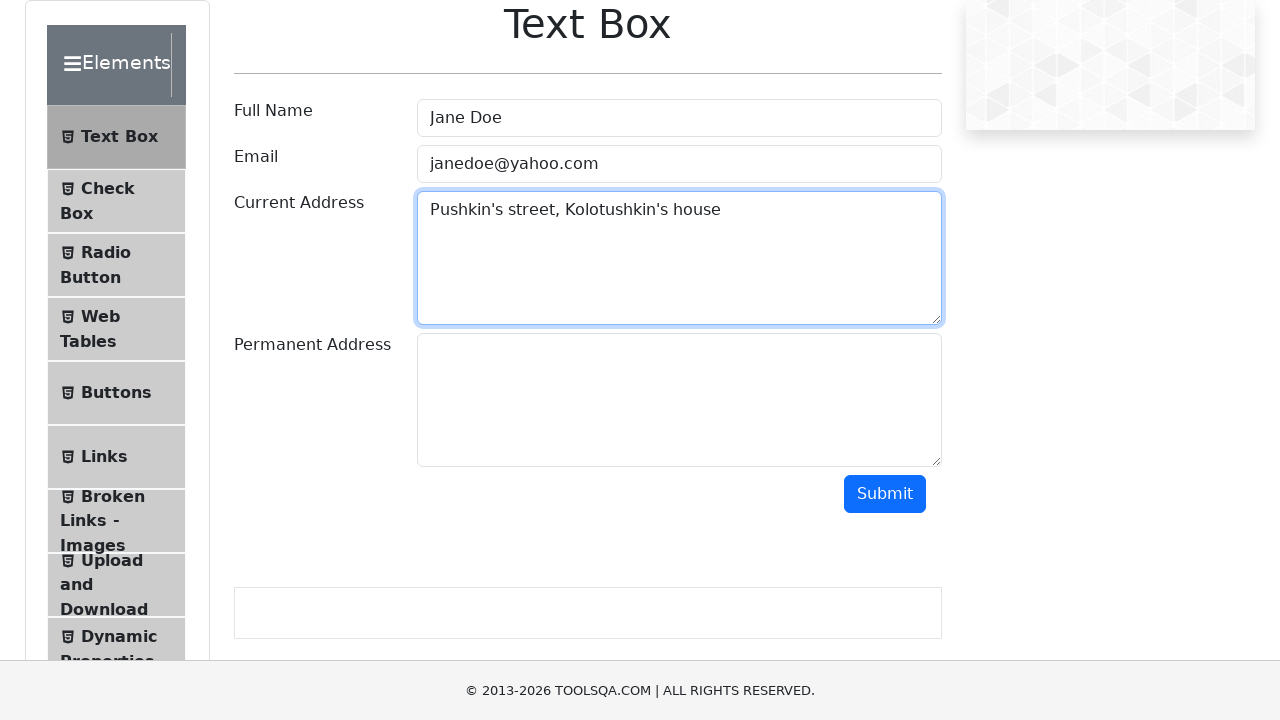

Filled Permanent Address field with 'Same as current' on #permanentAddress
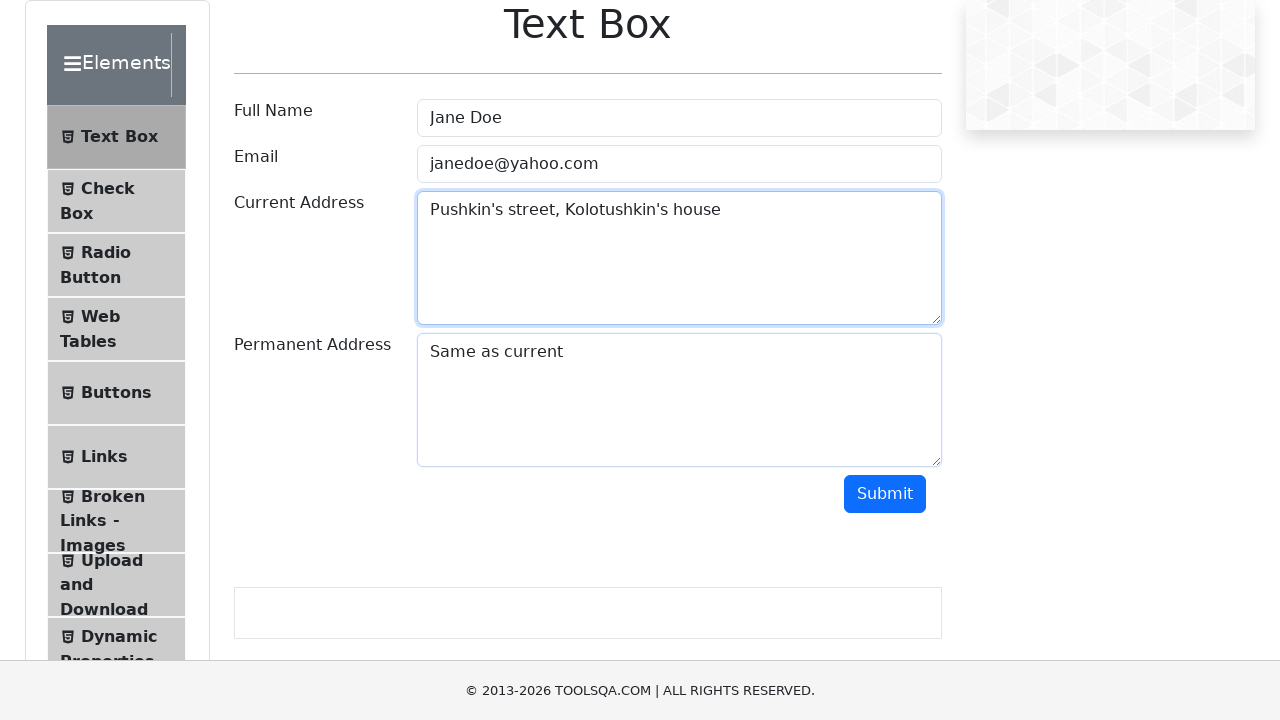

Scrolled Submit button into view
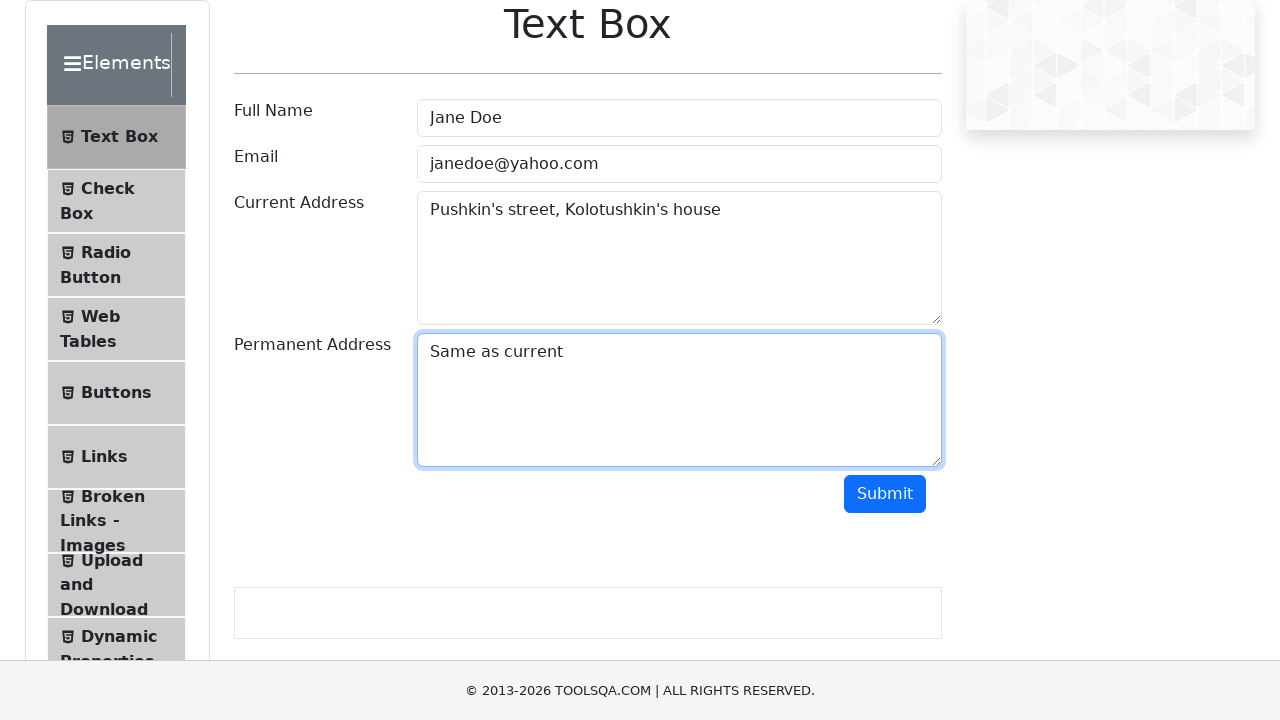

Clicked Submit button at (885, 494) on #submit
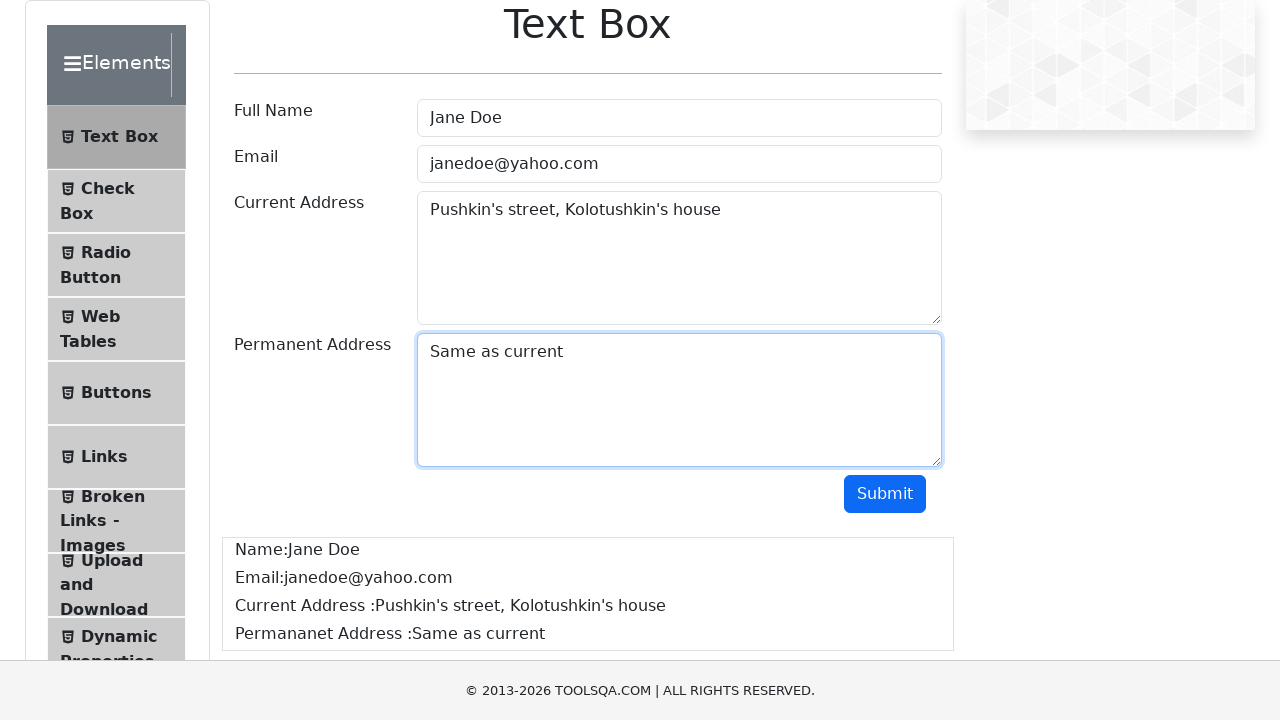

Waited for form submission output to load
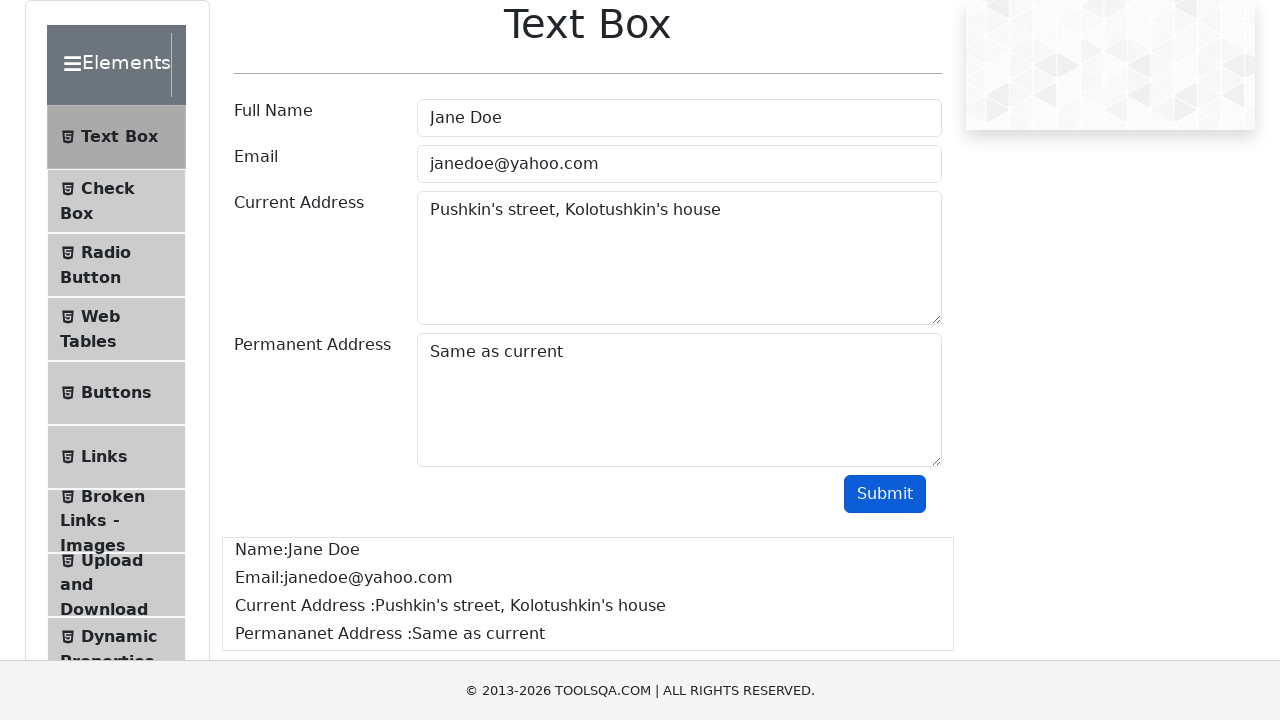

Verified Name field contains 'Name:Jane Doe'
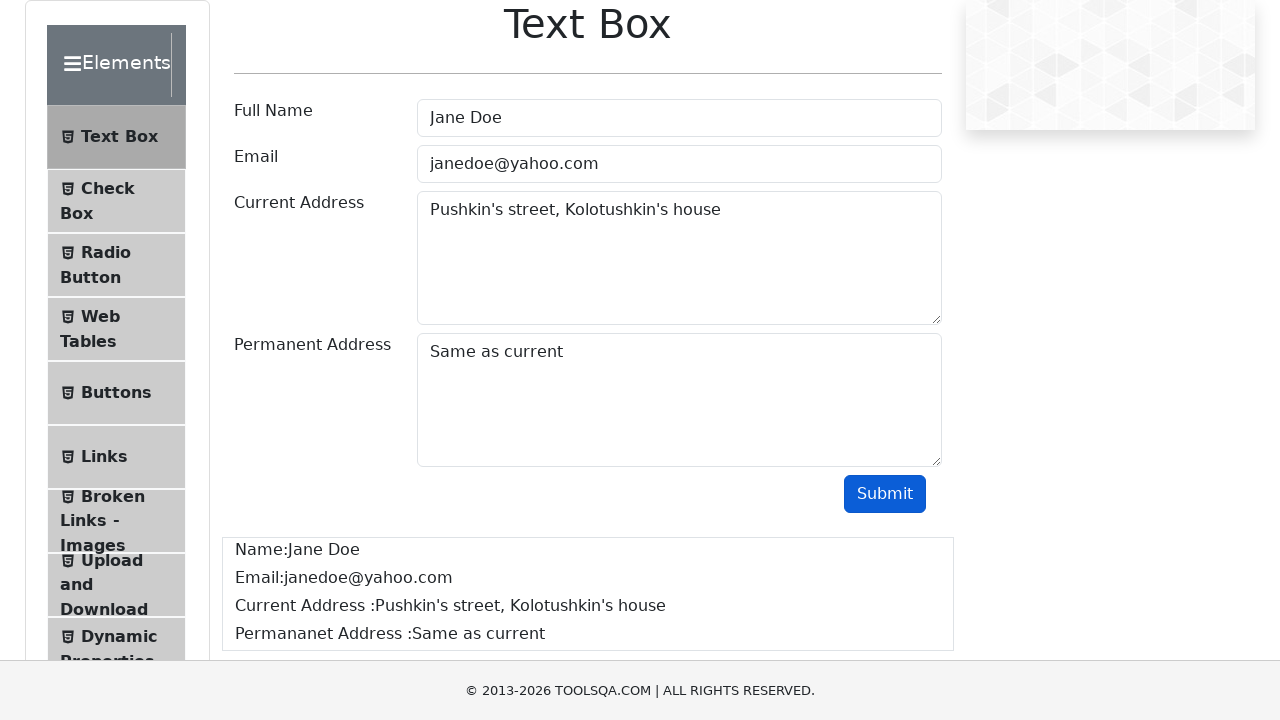

Verified Email field contains 'Email:janedoe@yahoo.com'
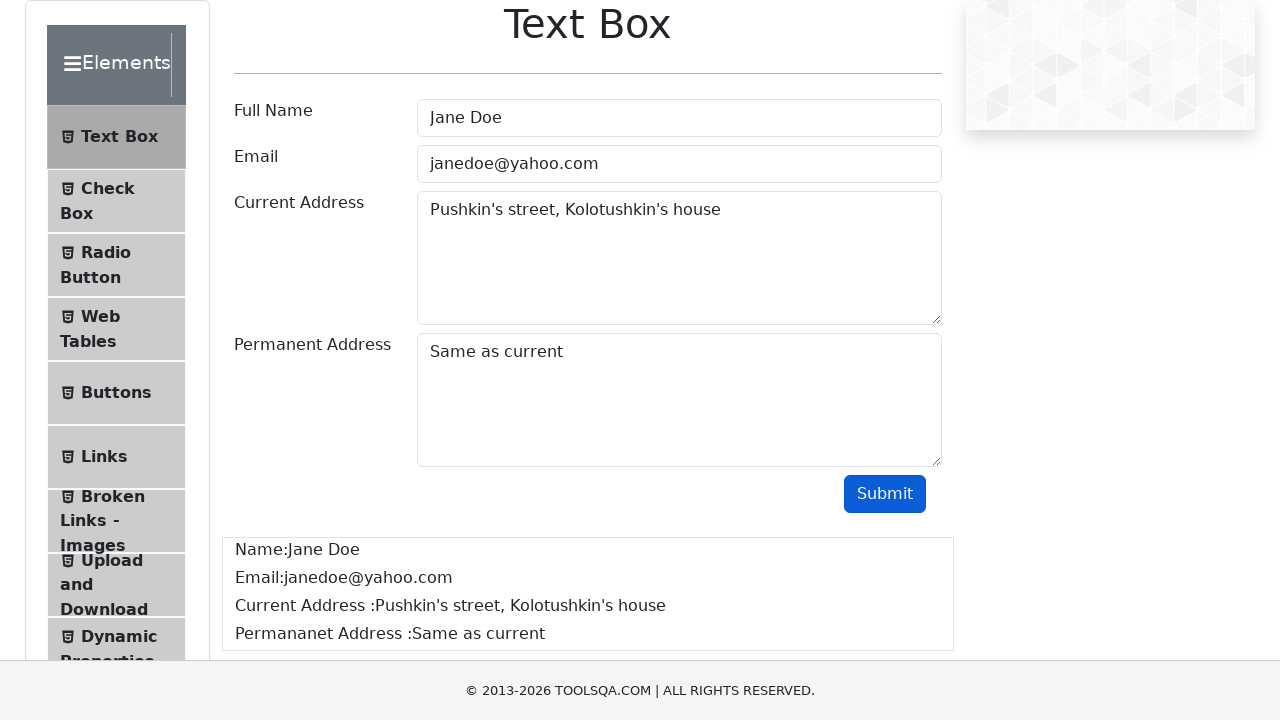

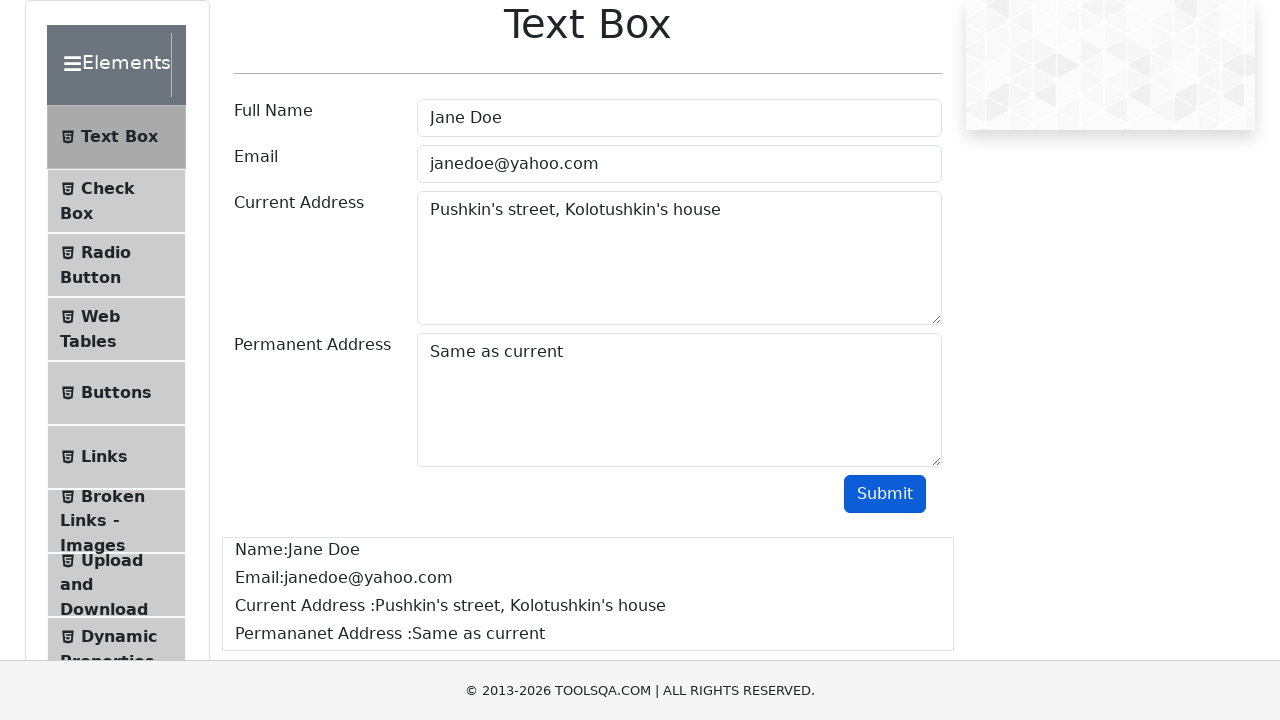